Tests drag and drop functionality by dragging an element to a drop zone and verifying the "Dropped!" message appears

Starting URL: https://crossbrowsertesting.github.io/drag-and-drop.html

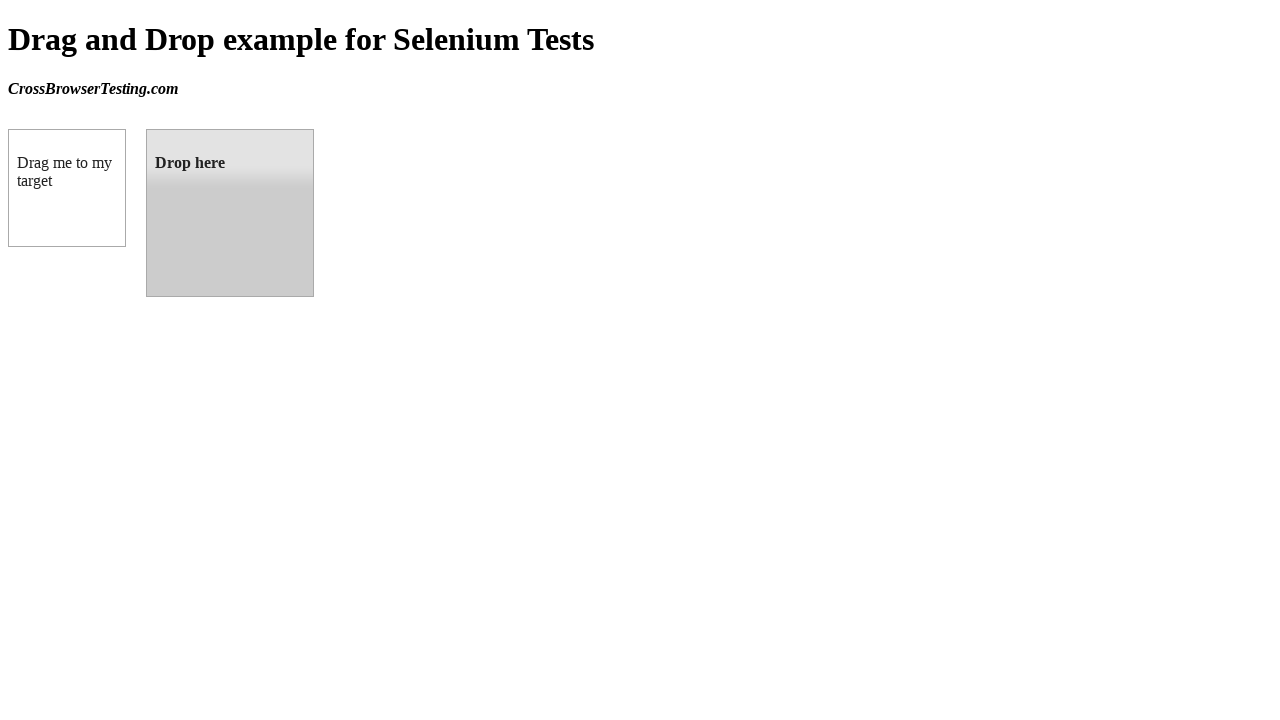

Waited for page to load with 'Drag and Drop example' title
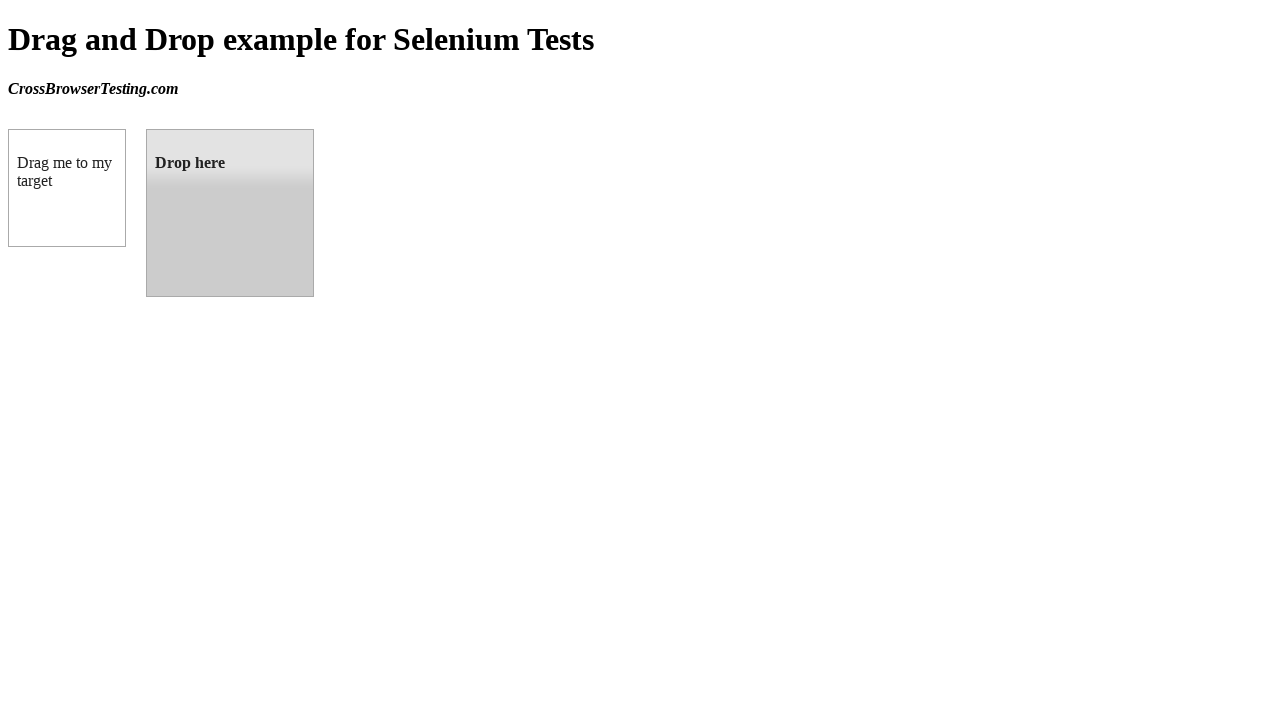

Located the draggable element
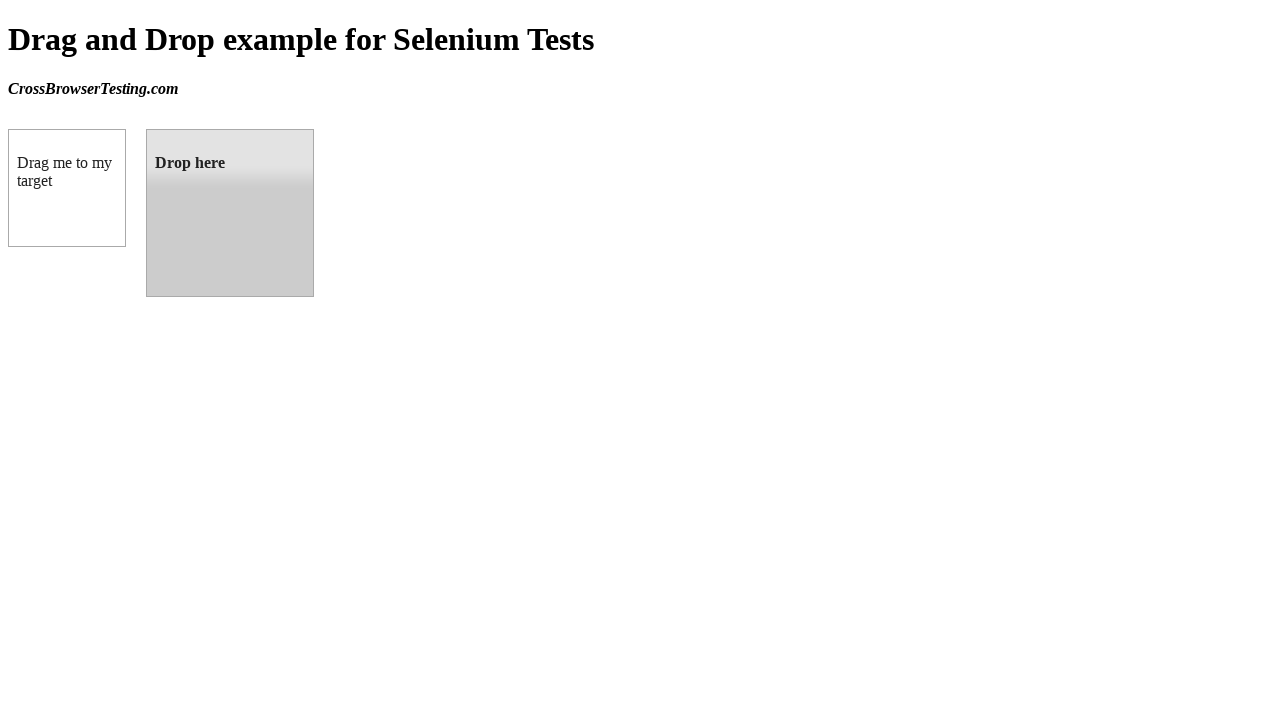

Located the drop zone element
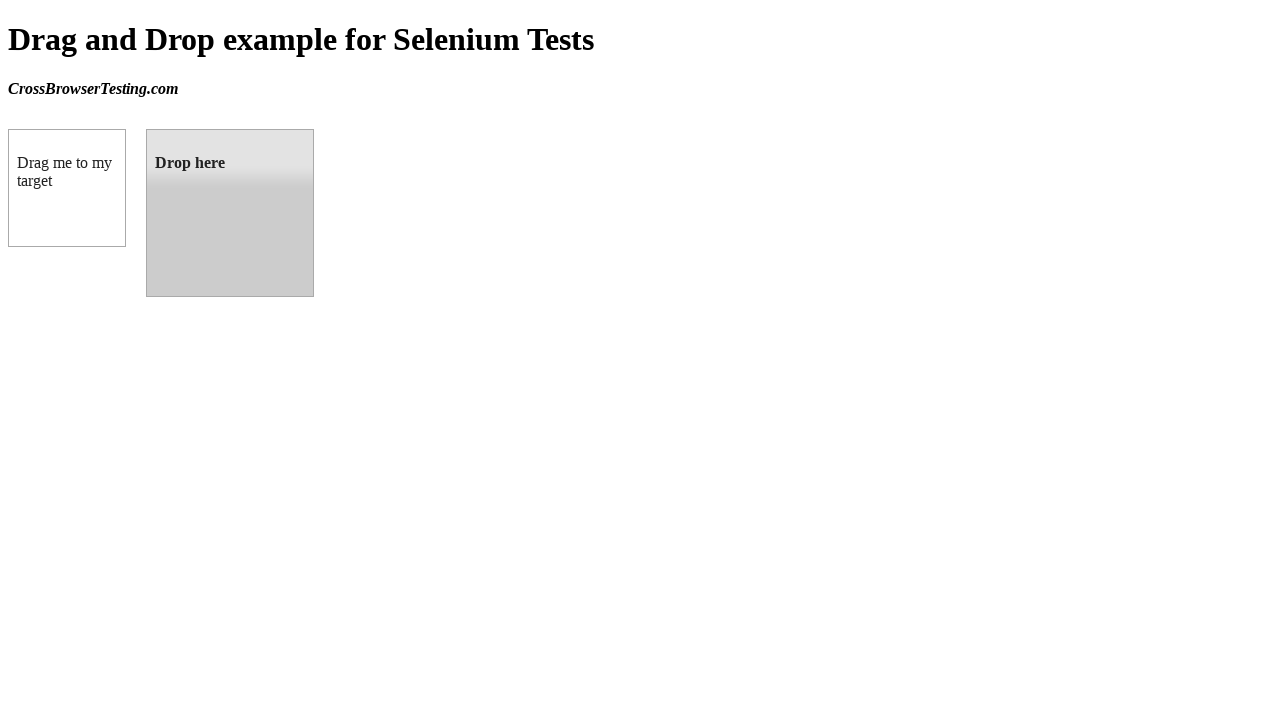

Dragged element to drop zone at (230, 213)
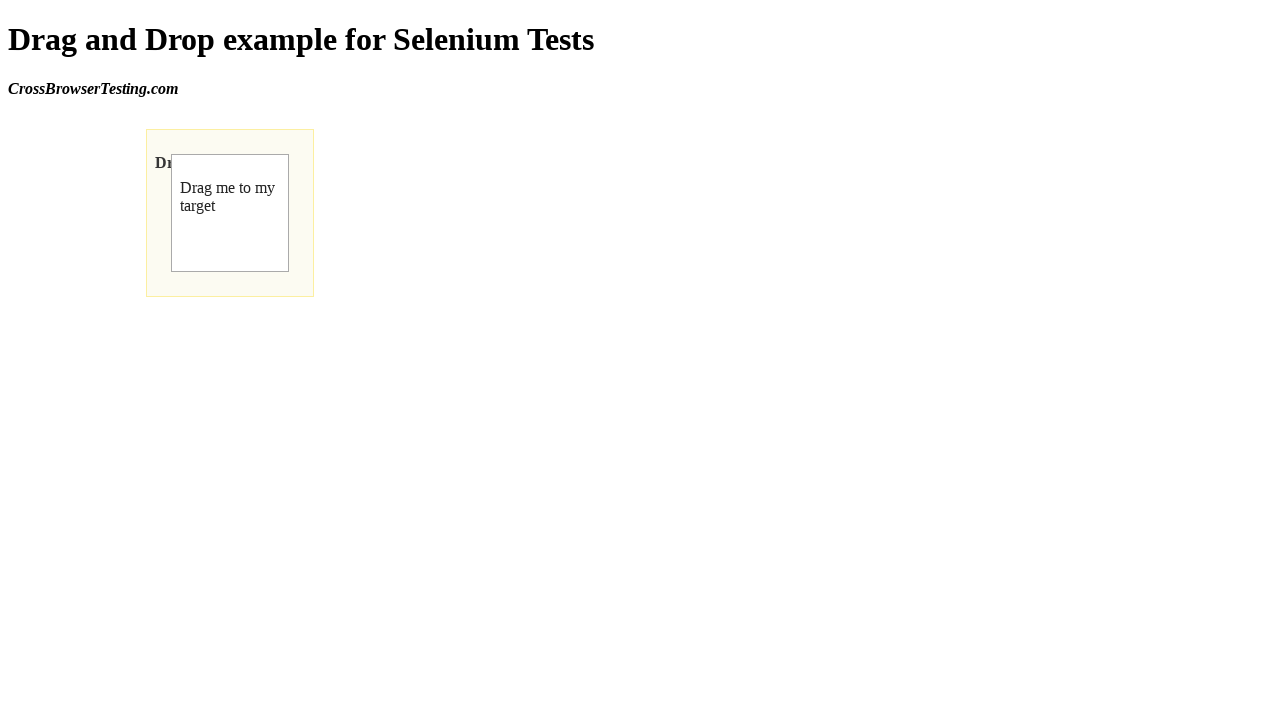

Verified 'Dropped!' message appears in drop zone
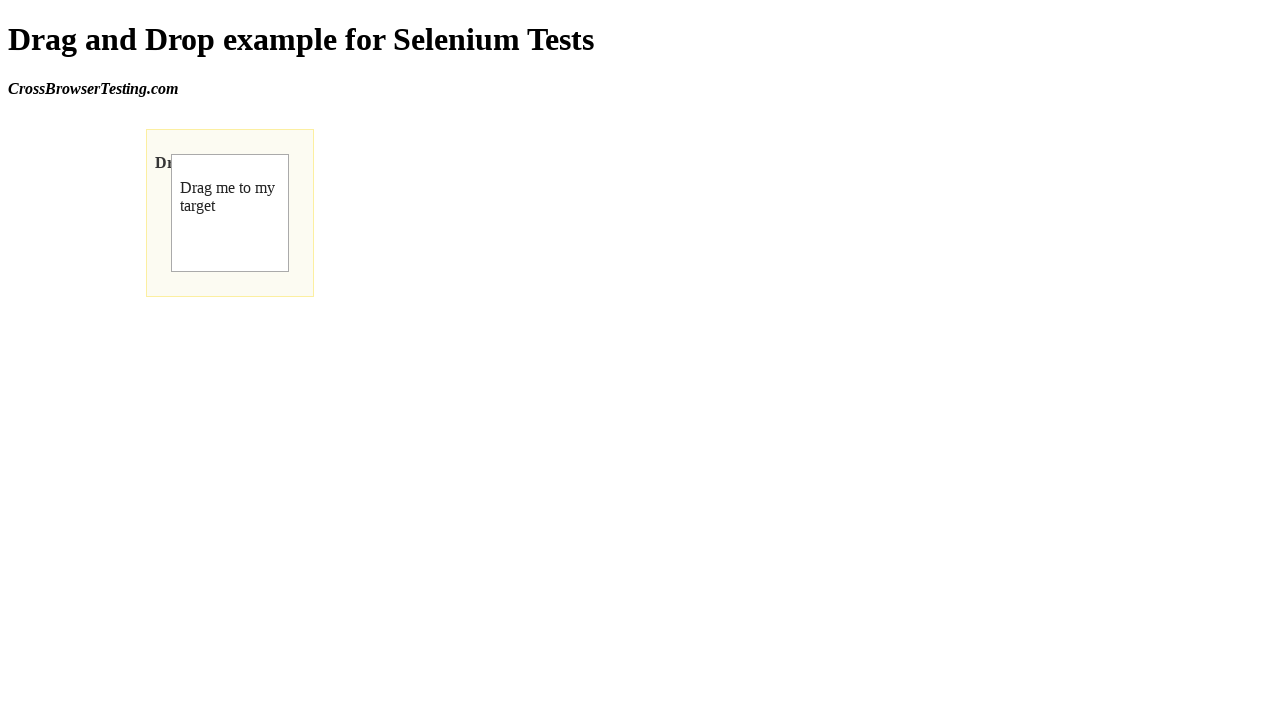

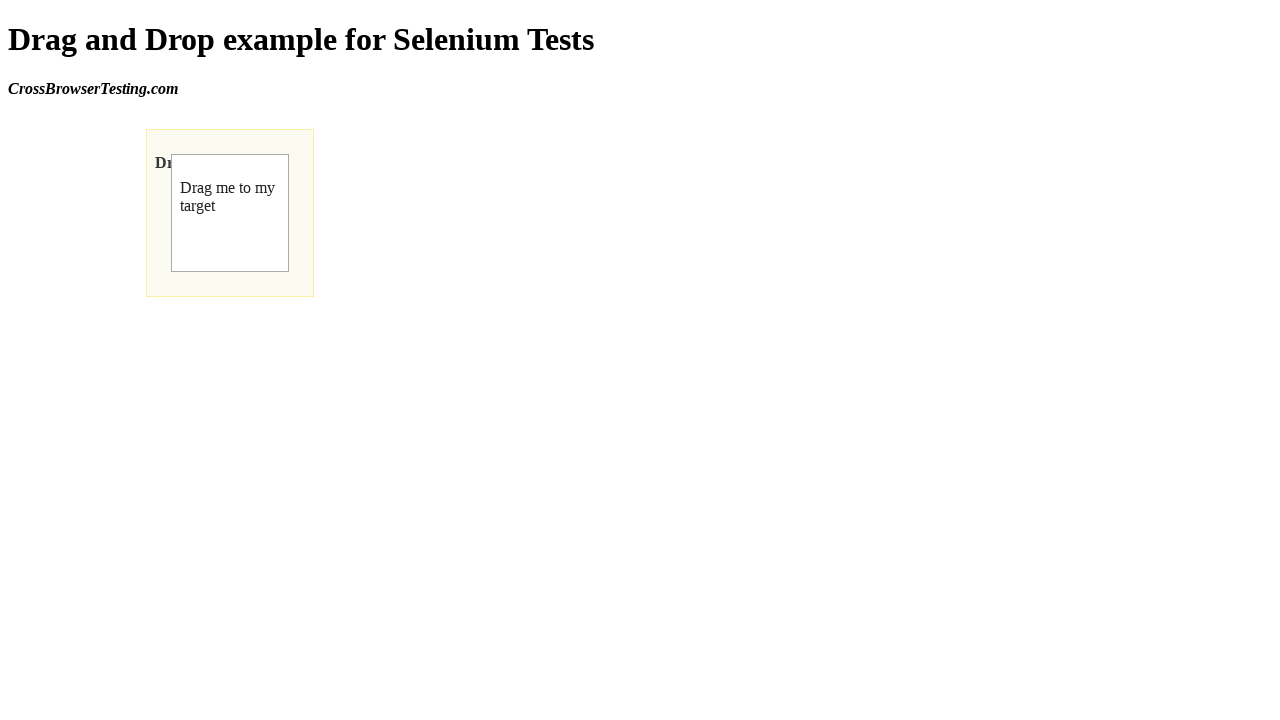